Tests scrolling functionality by scrolling to the mouse hover element on the page

Starting URL: https://rahulshettyacademy.com/AutomationPractice/

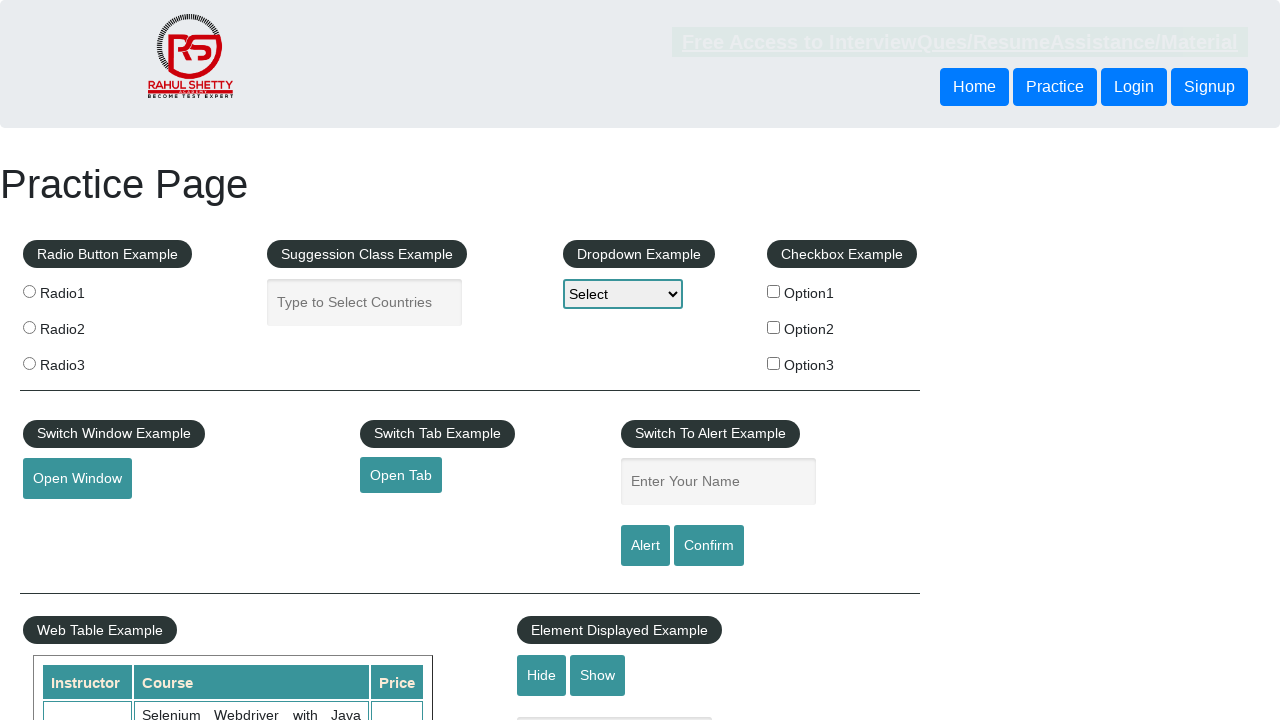

Located the mouse hover element
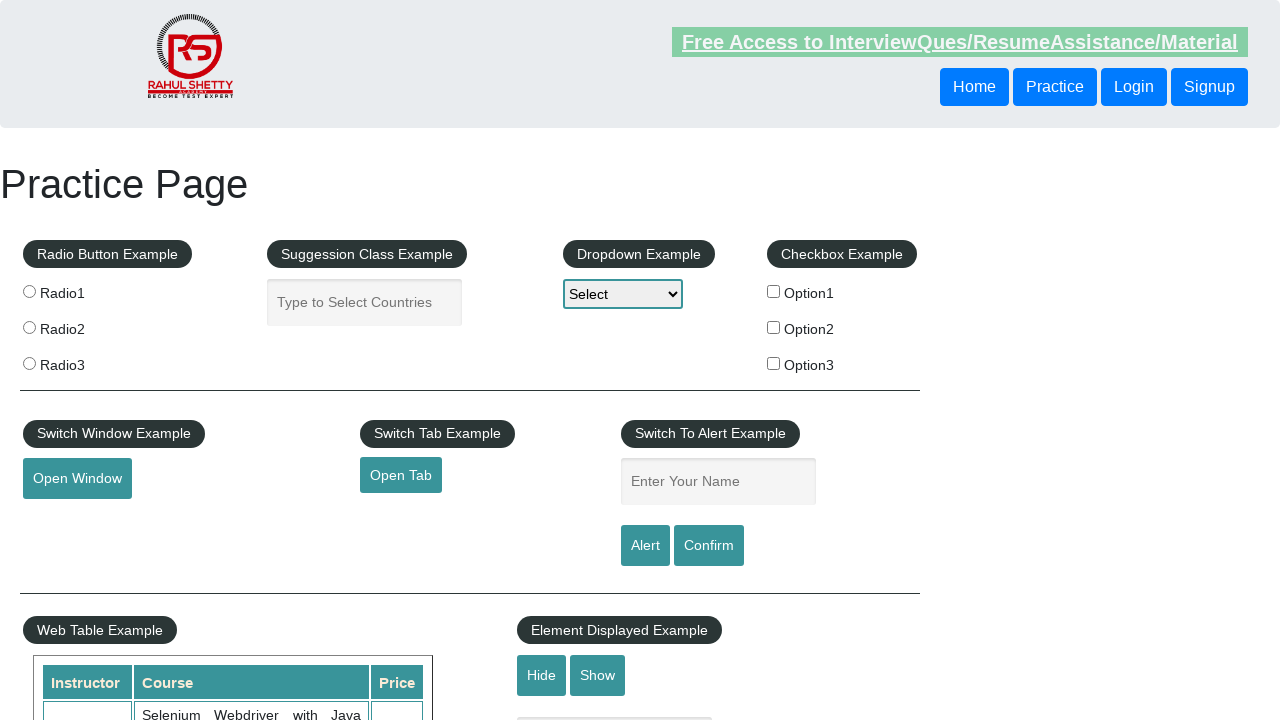

Scrolled to the mouse hover element
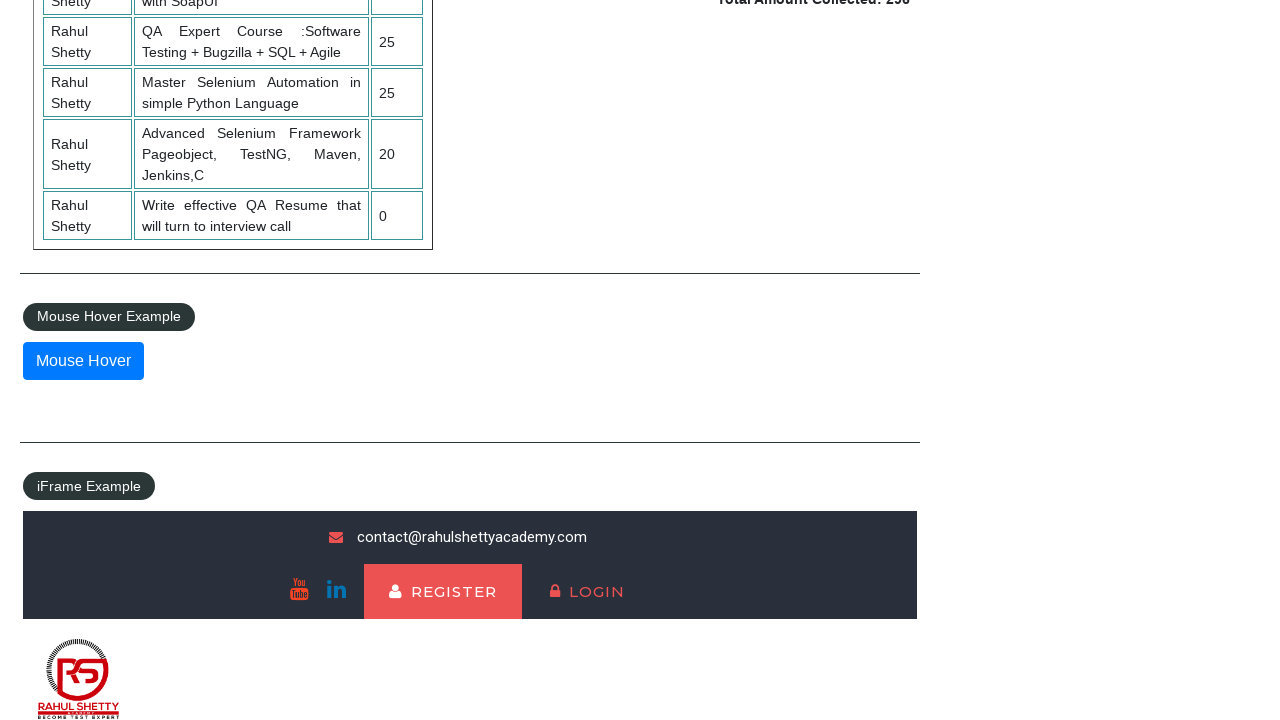

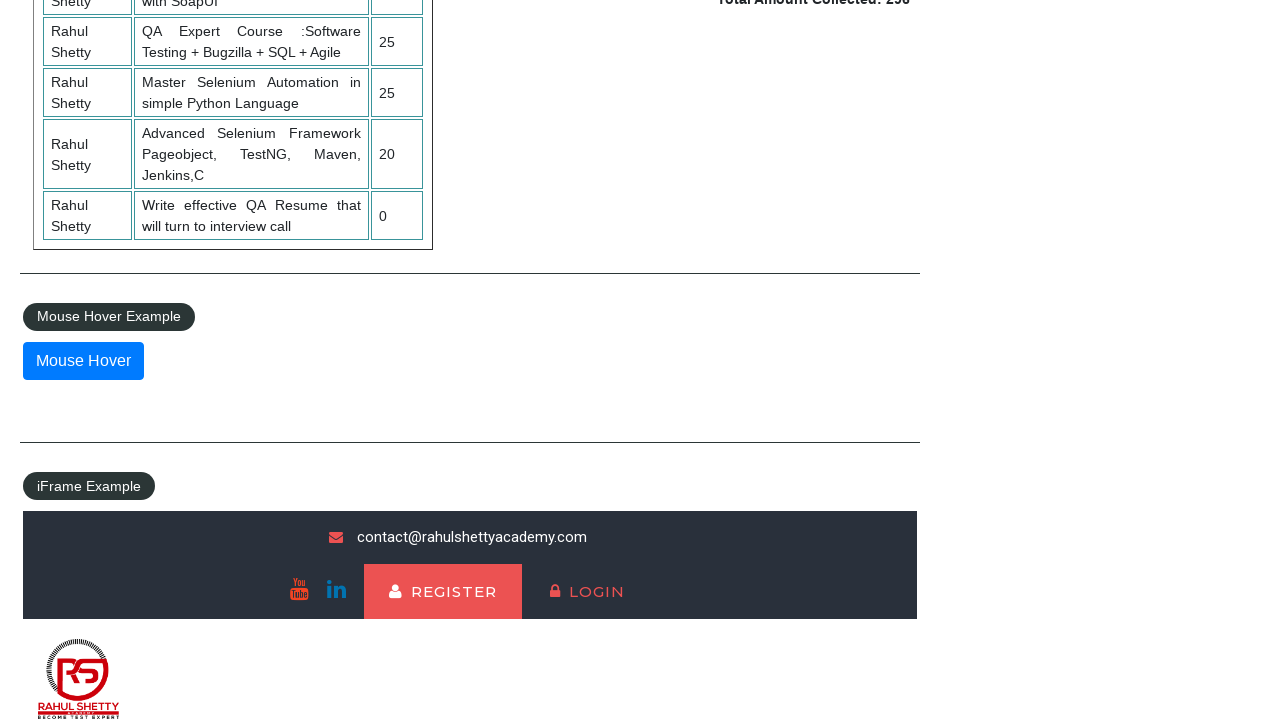